Tests navigation on the-internet.herokuapp.com by clicking the A/B Testing link and verifying the page loads with expected content.

Starting URL: http://the-internet.herokuapp.com/

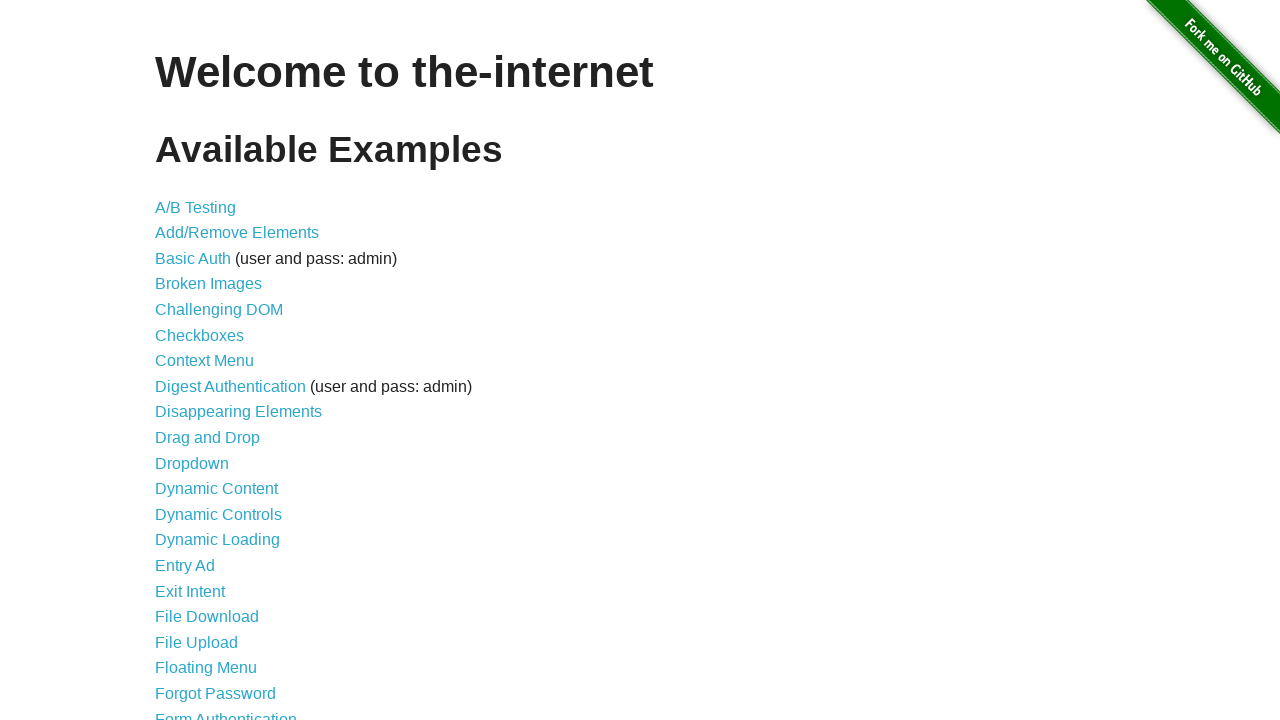

Clicked A/B Testing link at (196, 207) on text=A/B Testing
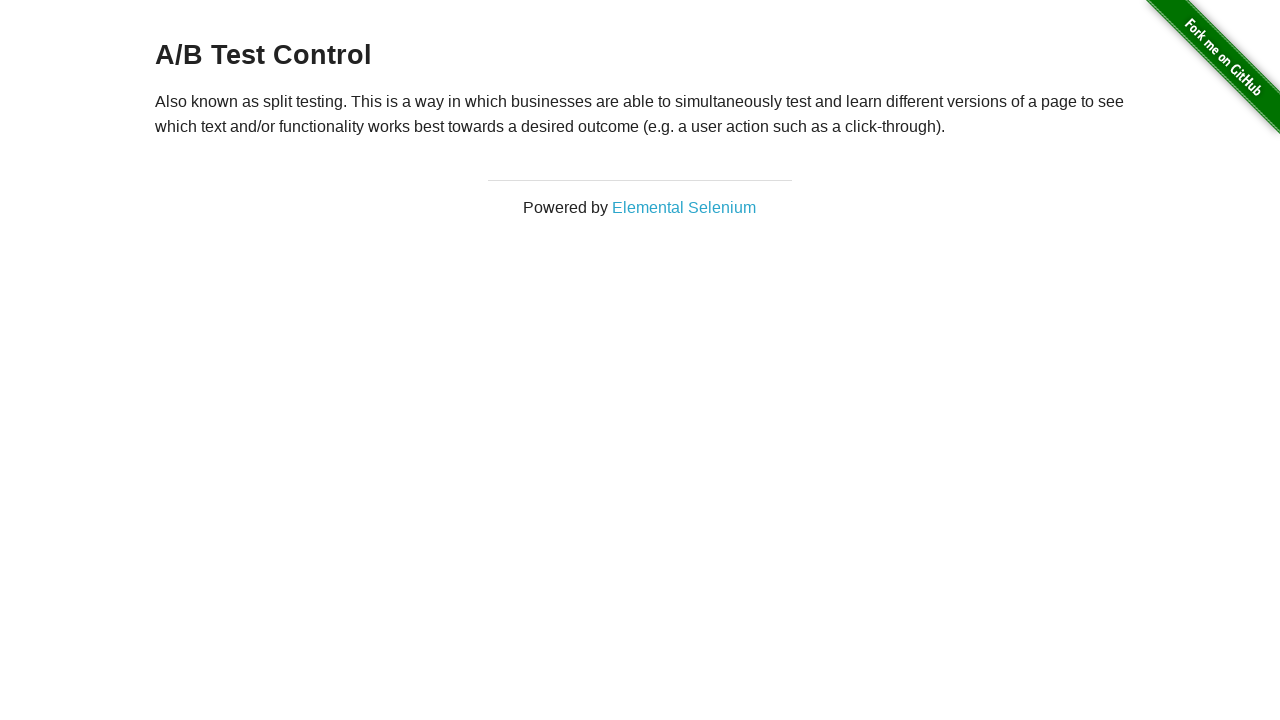

A/B Testing page loaded with header present
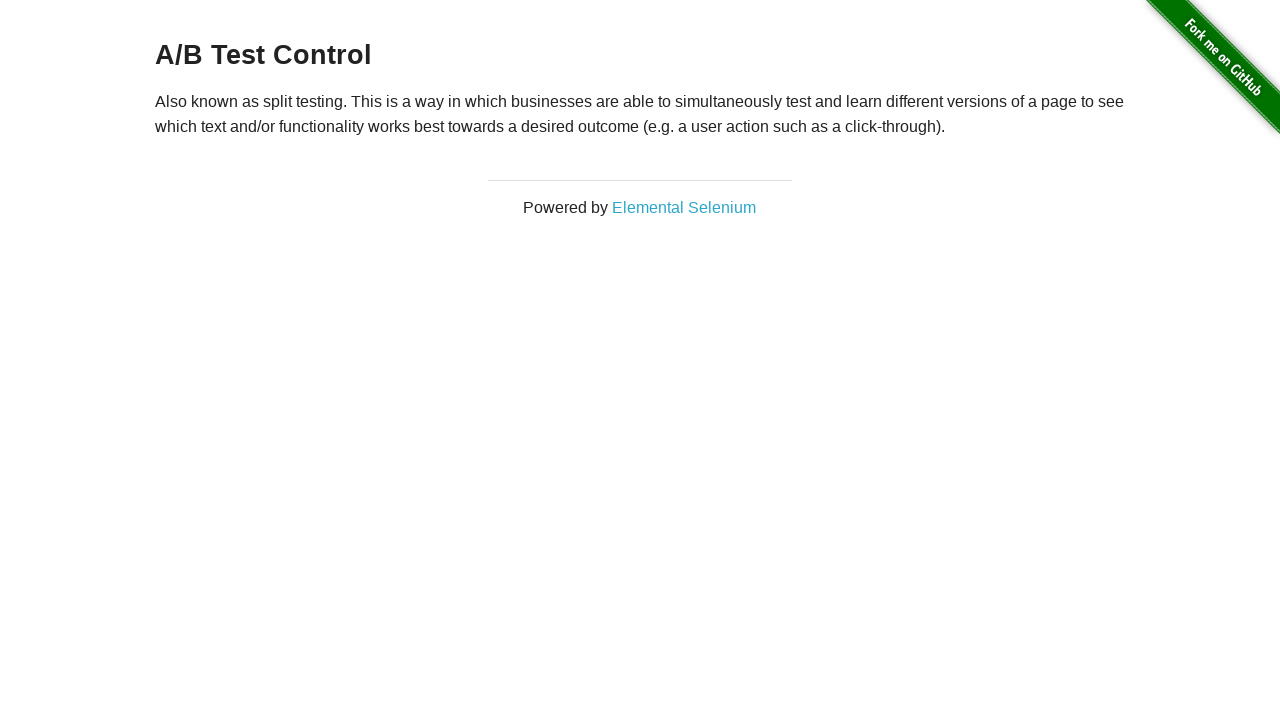

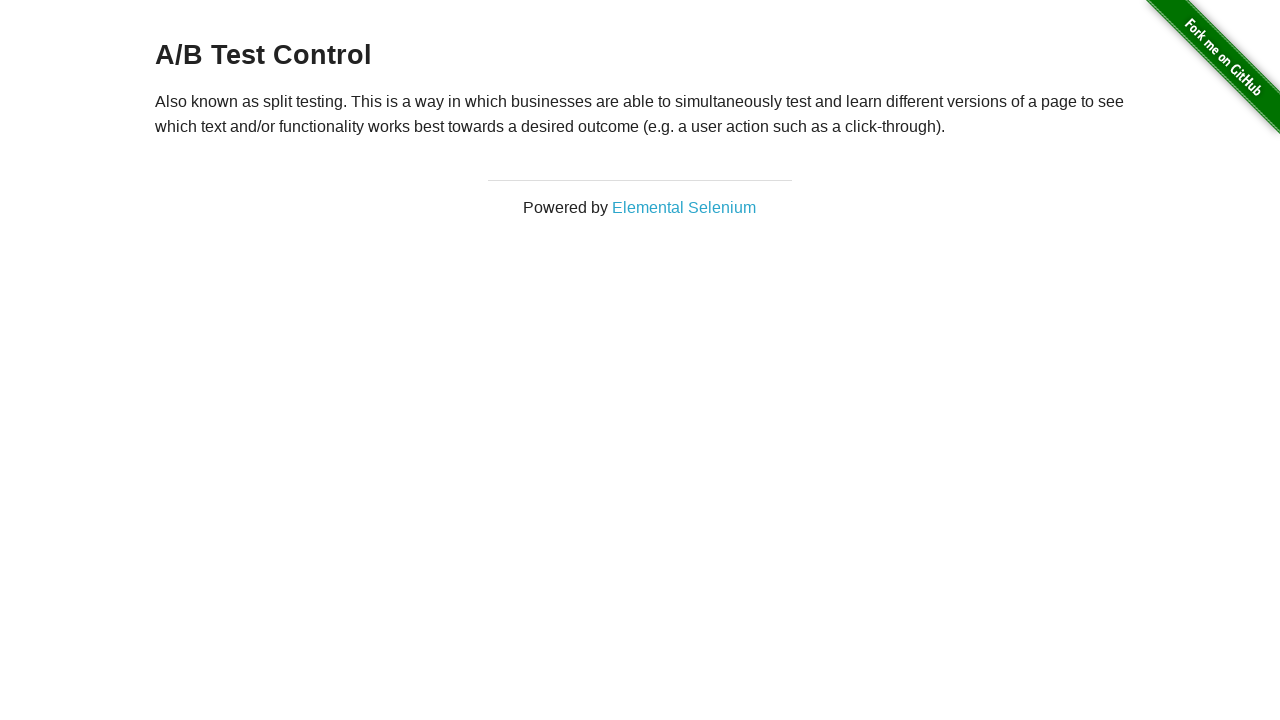